Tests alert functionality by entering a name, clicking the alert button, and accepting the alert dialog

Starting URL: https://www.rahulshettyacademy.com/AutomationPractice/

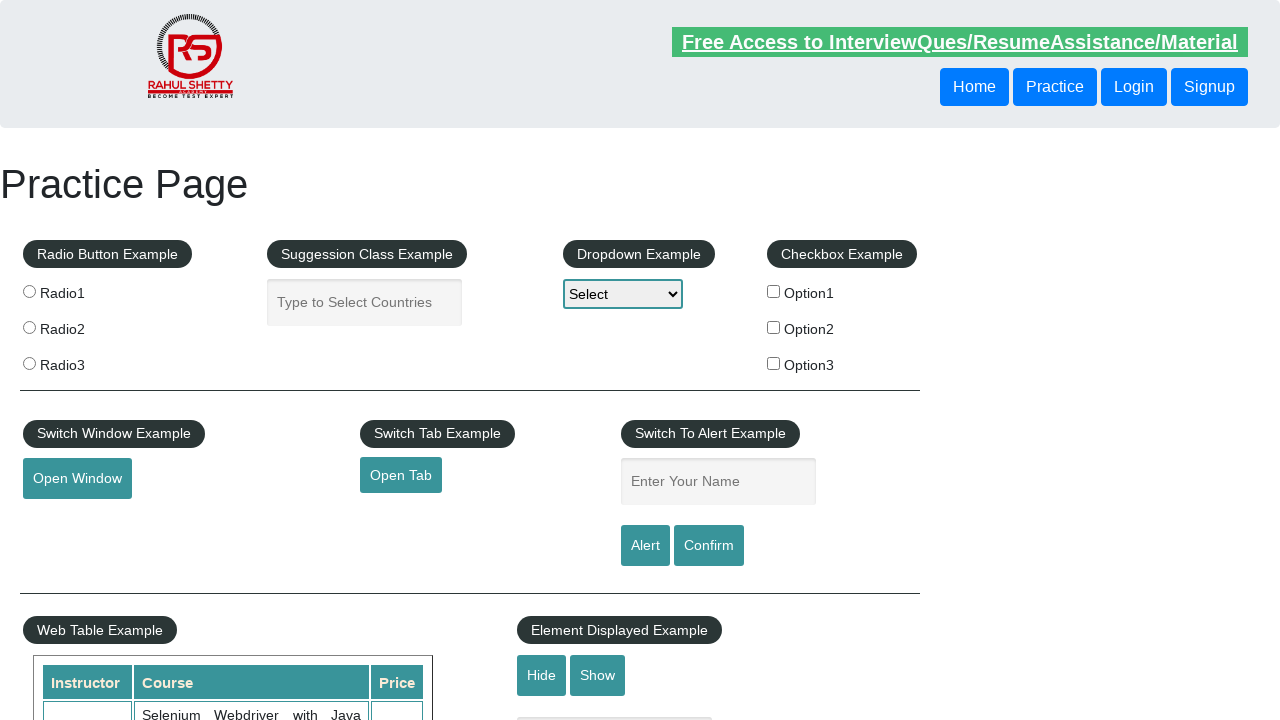

Filled name field with 'TestUser' on #name
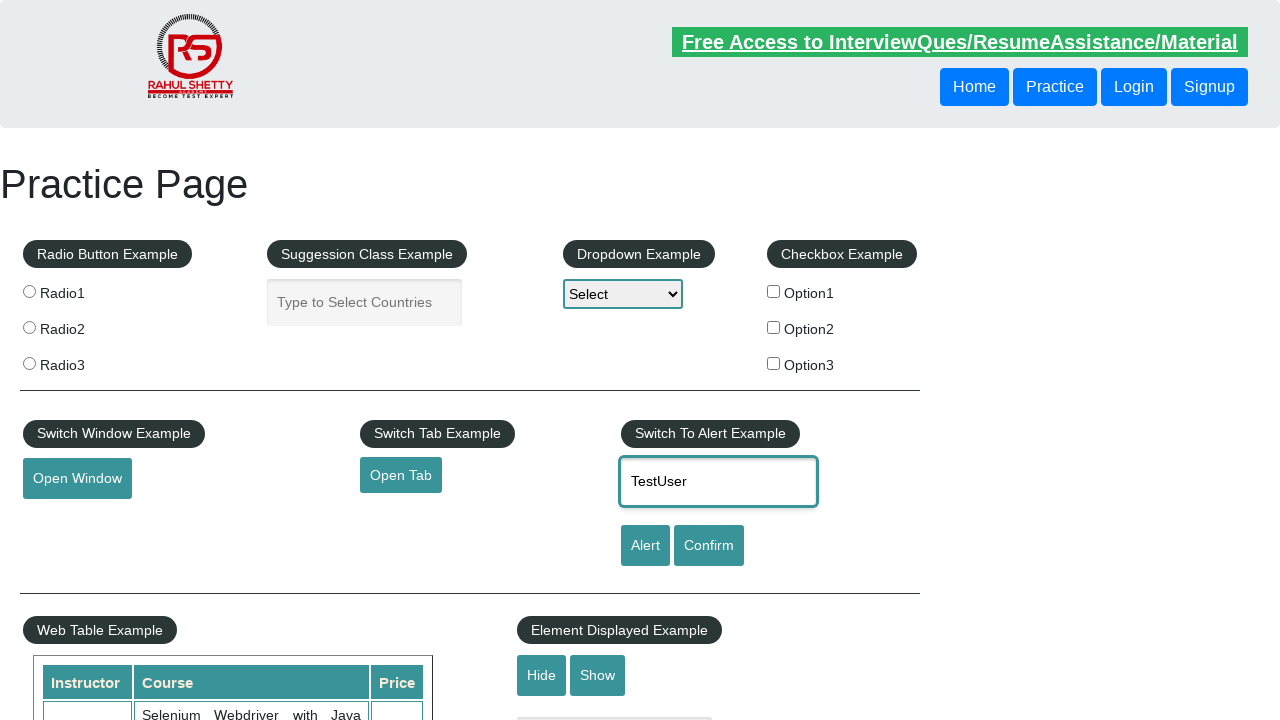

Clicked alert button to trigger alert dialog at (645, 546) on #alertbtn
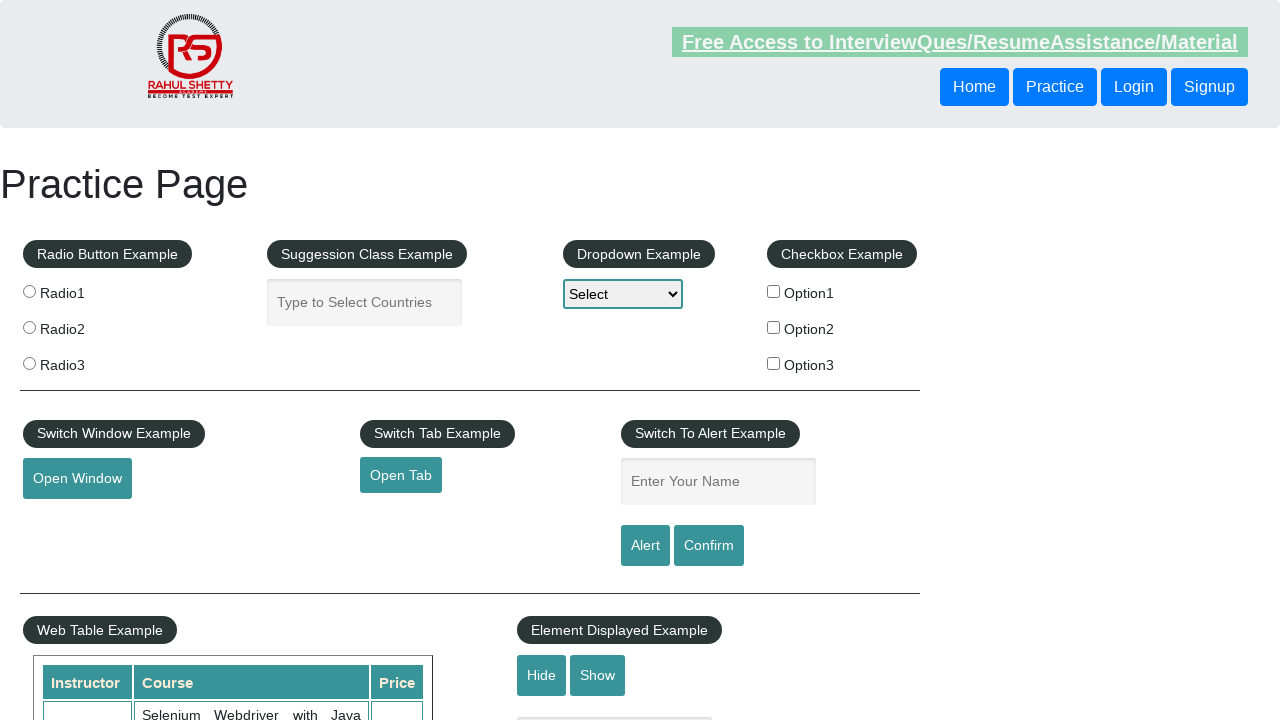

Set up dialog handler to accept alert
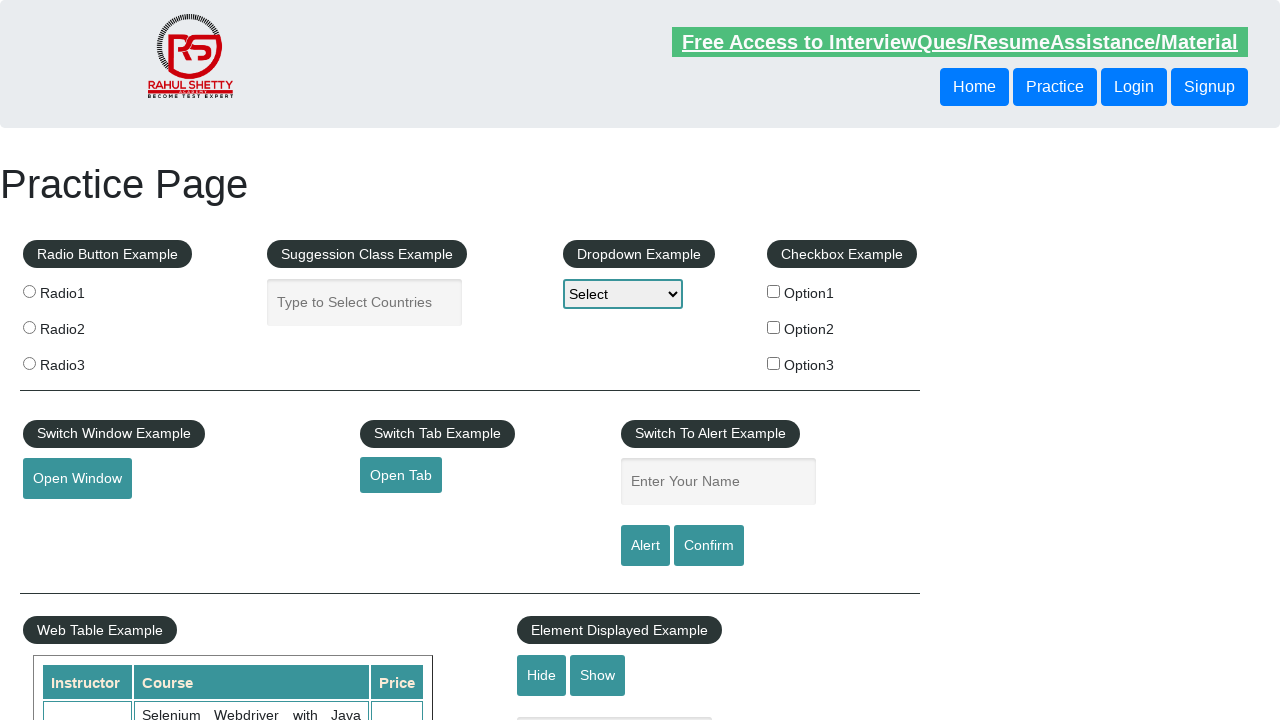

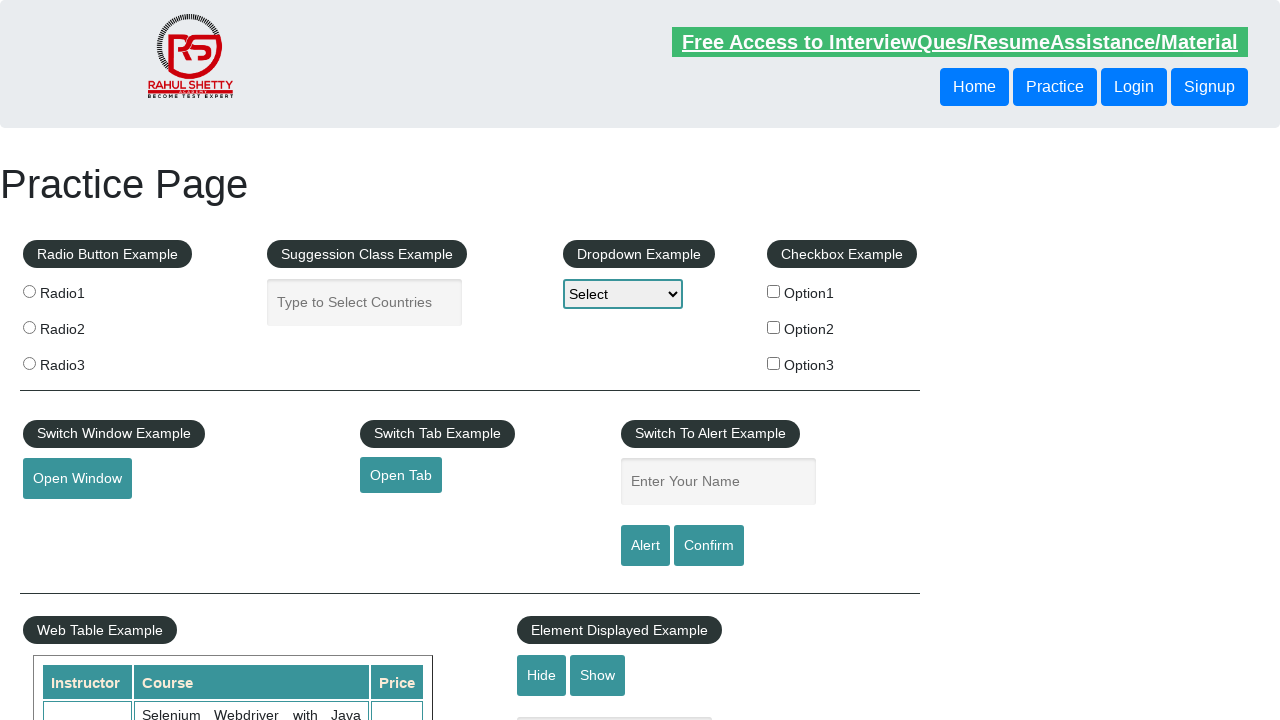